Tests TodoMVC application by creating 3 todo items and then marking each one as complete, verifying that the items counter shows no items left.

Starting URL: https://demo.playwright.dev/todomvc

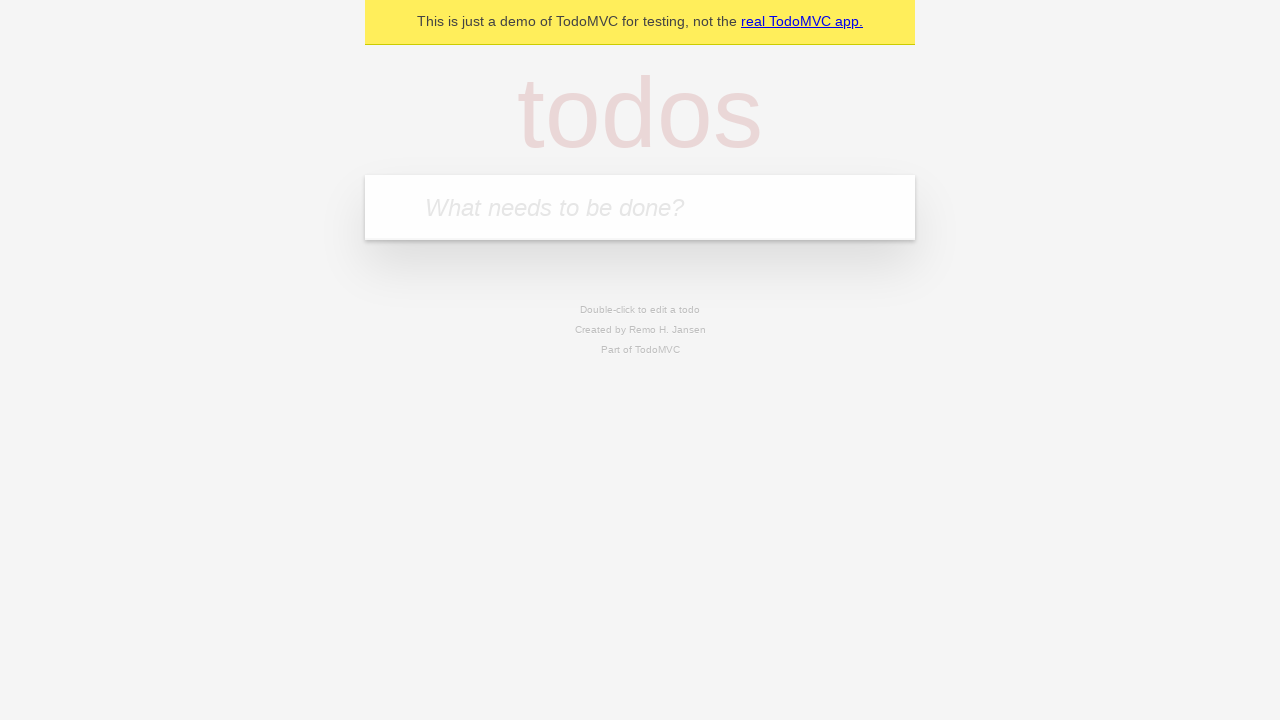

Filled new todo input with 'Take out the trash' on .new-todo
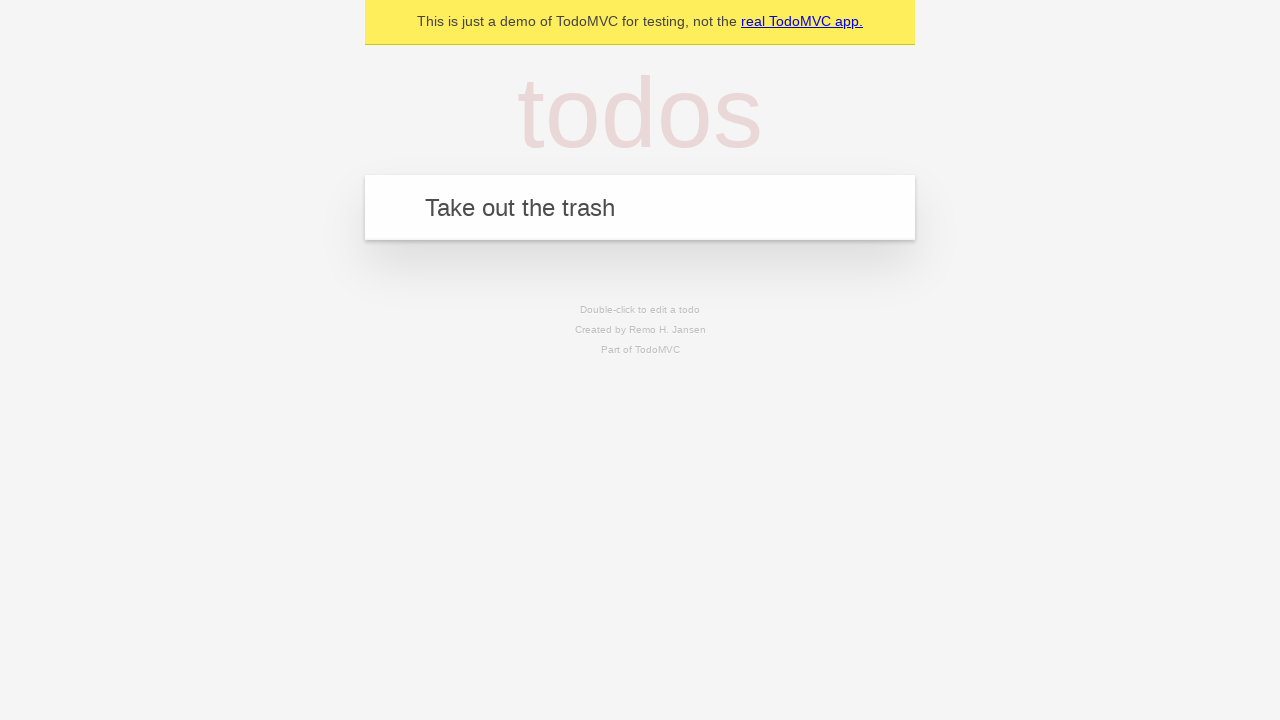

Pressed Enter to create first todo on .new-todo
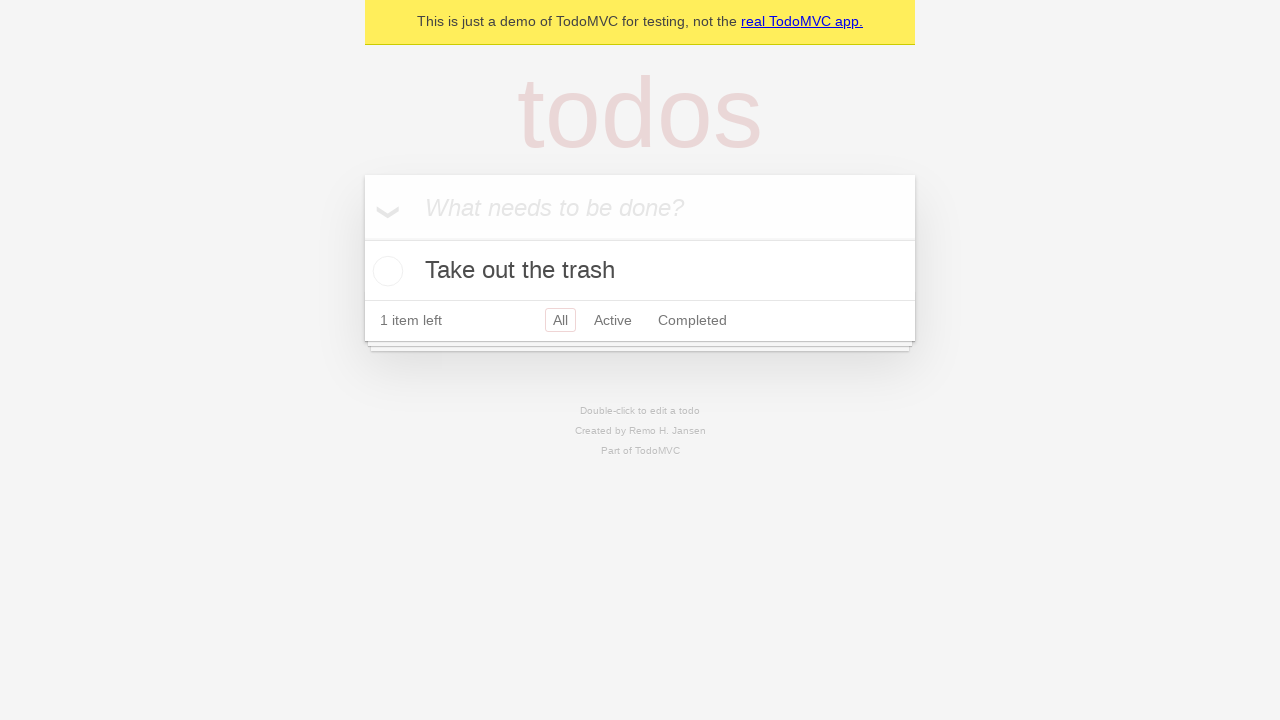

Filled new todo input with 'Buy groceries' on .new-todo
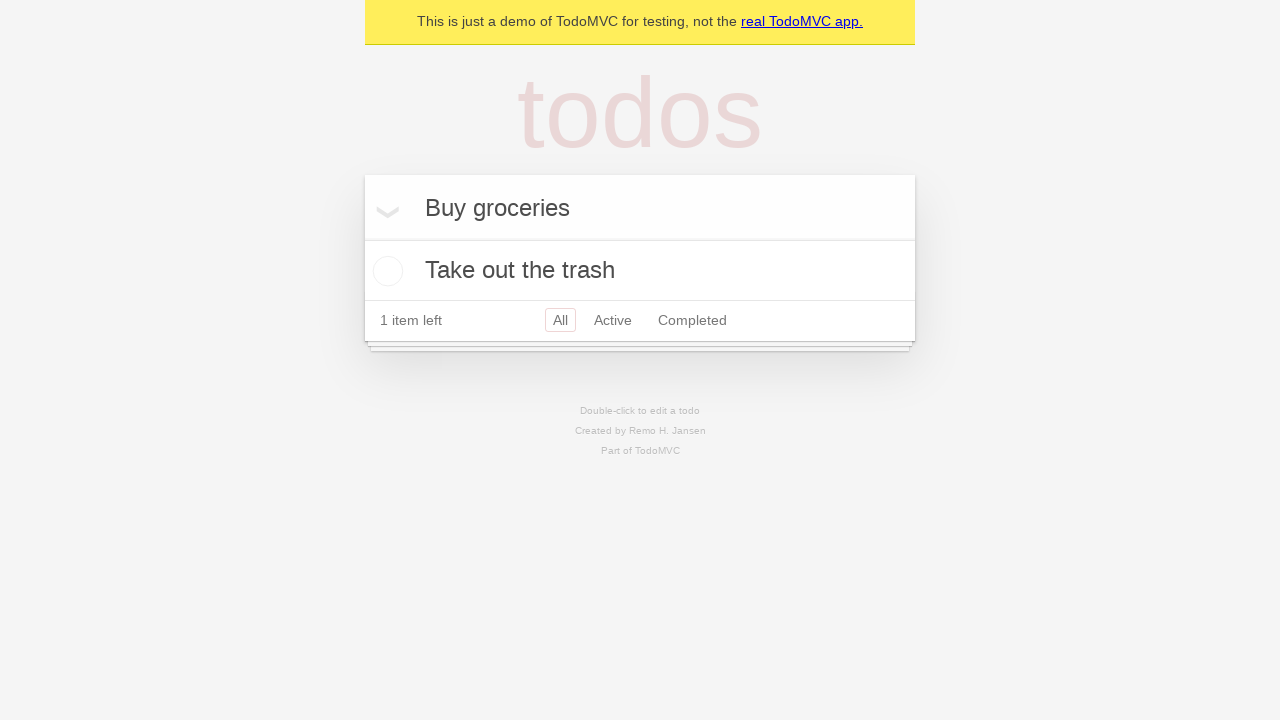

Pressed Enter to create second todo on .new-todo
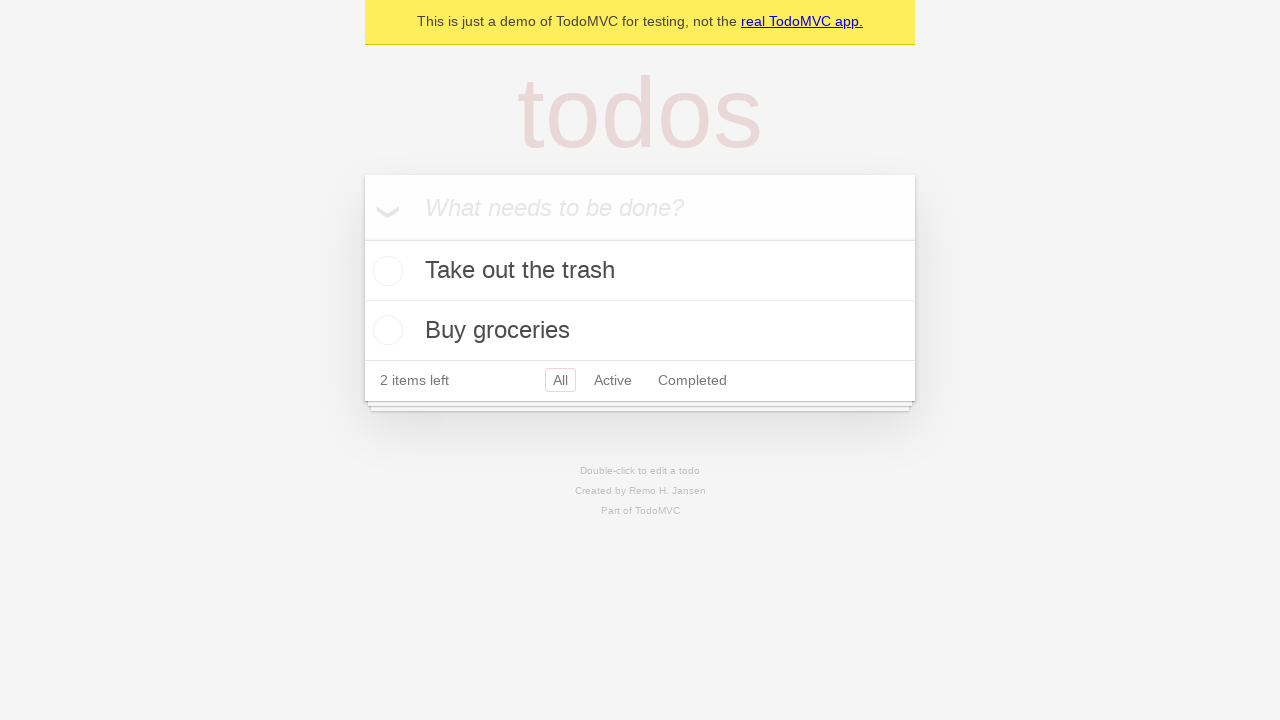

Filled new todo input with 'Build more test cases with Magnitude' on .new-todo
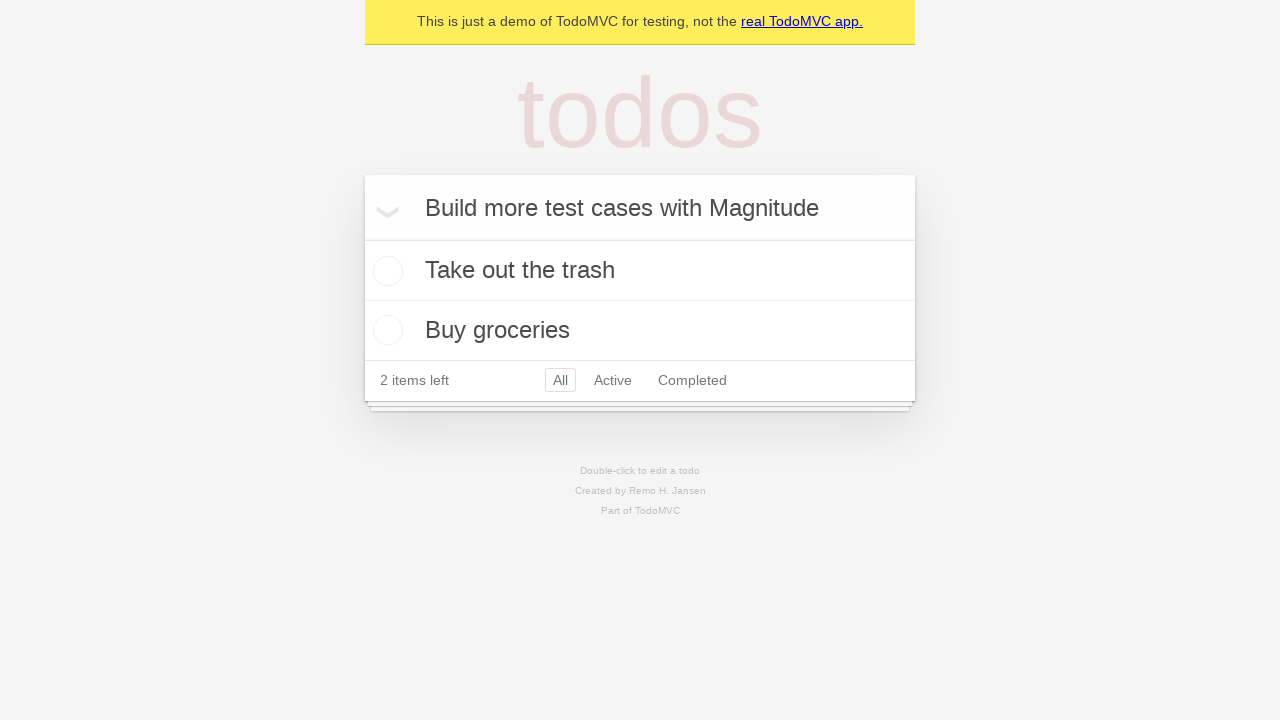

Pressed Enter to create third todo on .new-todo
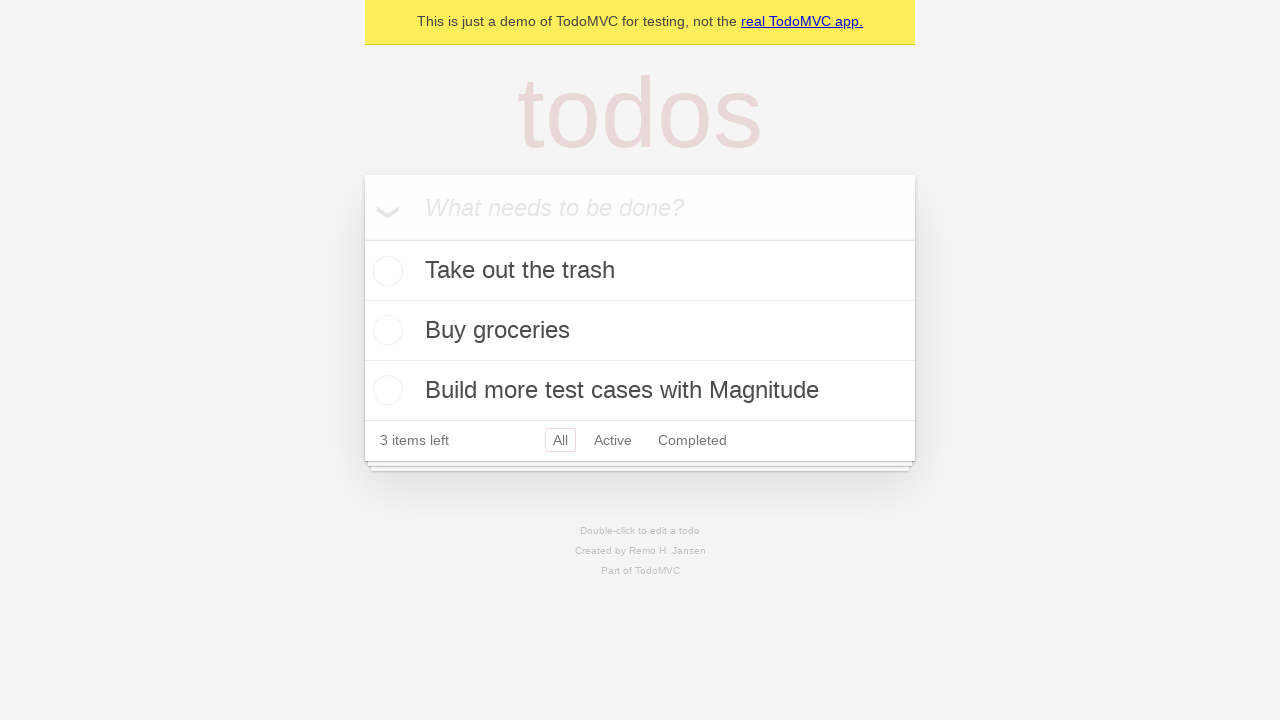

Verified all 3 todos are visible in the list
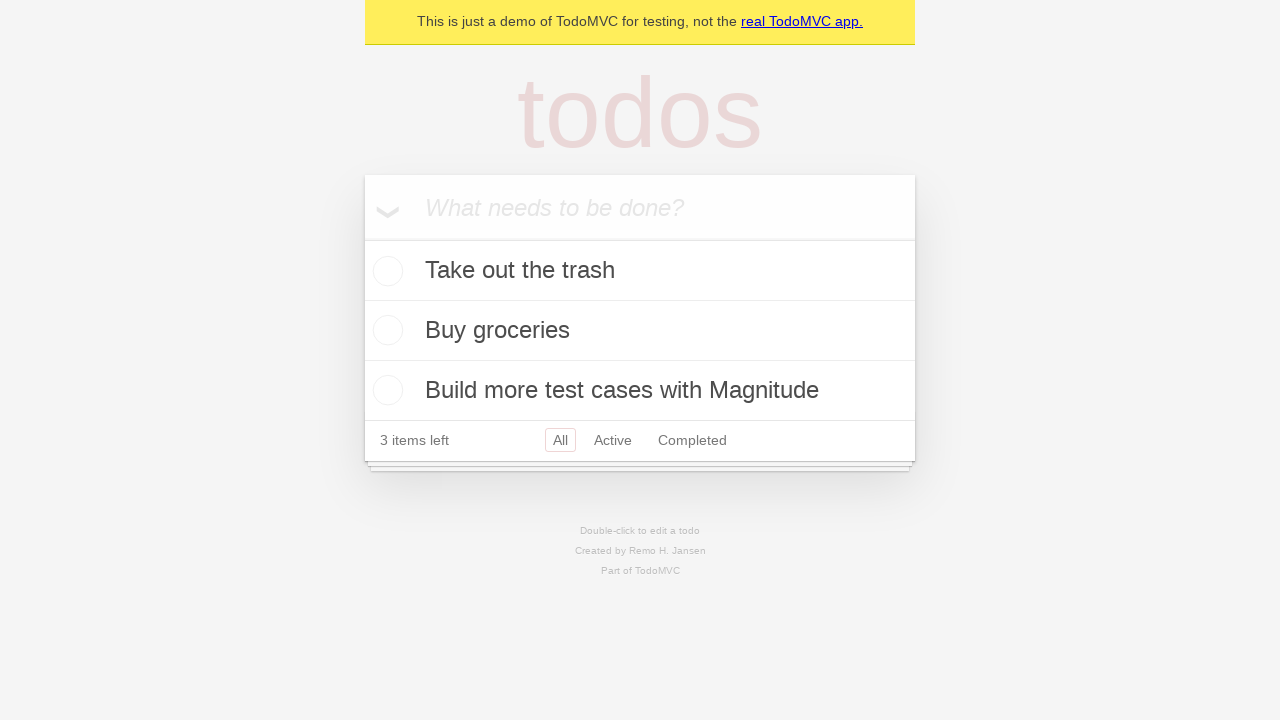

Marked first todo as complete at (385, 271) on .todo-list li:nth-child(1) .toggle
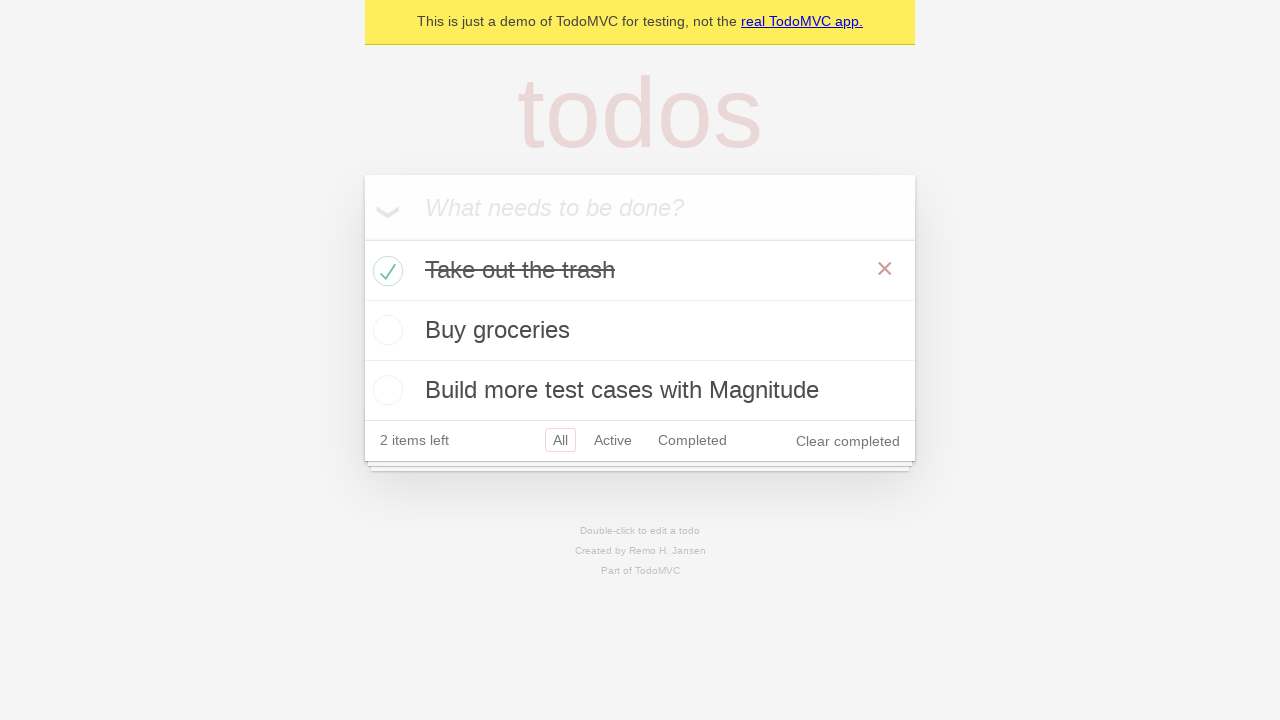

Marked second todo as complete at (385, 330) on .todo-list li:nth-child(2) .toggle
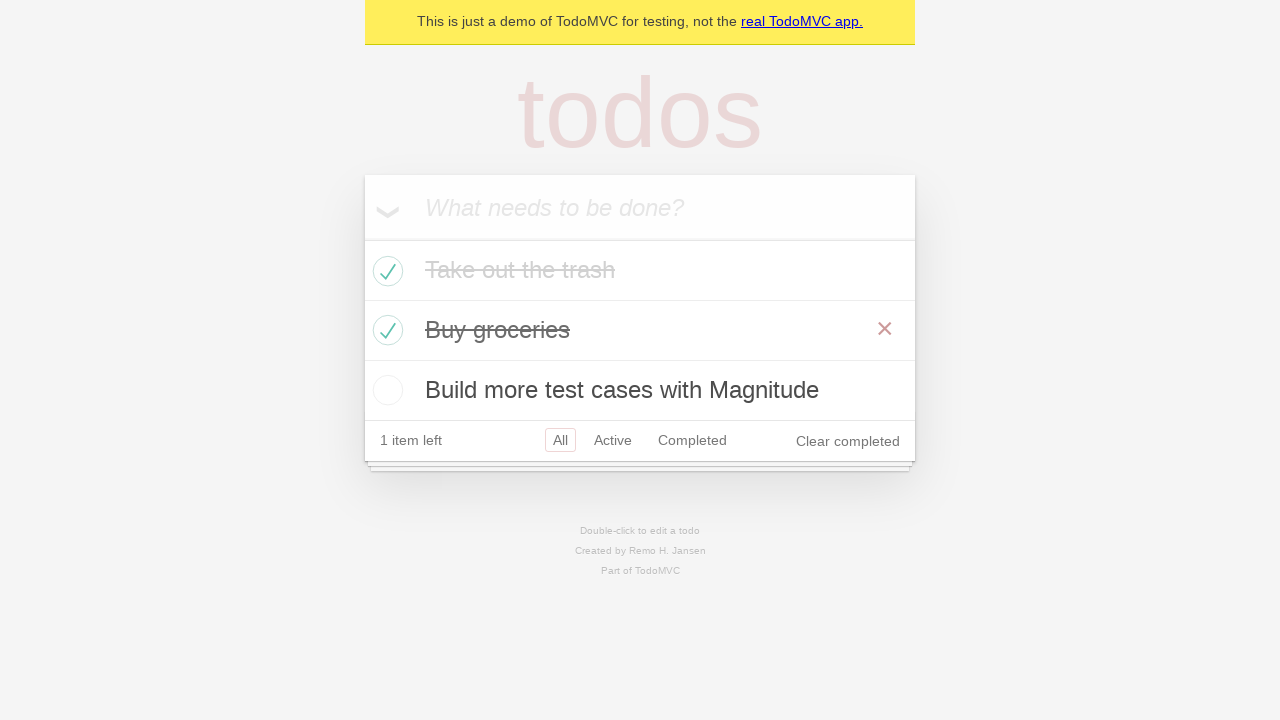

Marked third todo as complete at (385, 390) on .todo-list li:nth-child(3) .toggle
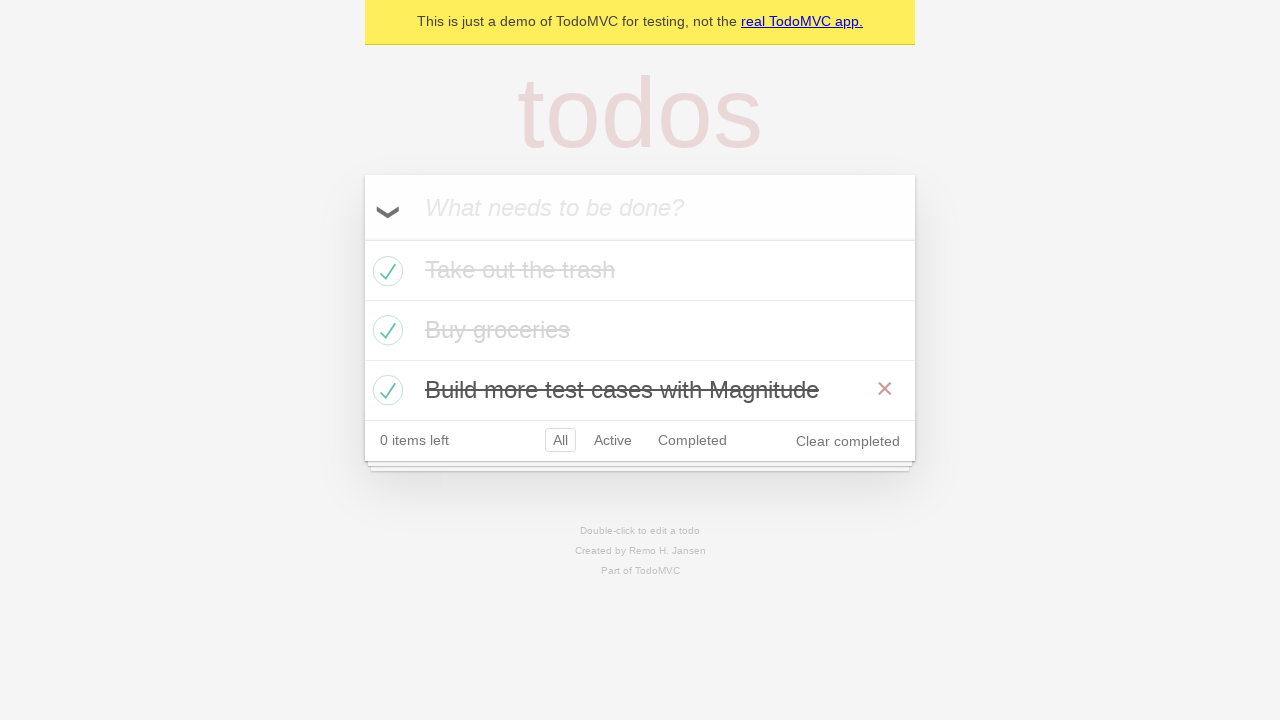

Verified that counter shows '0 items left'
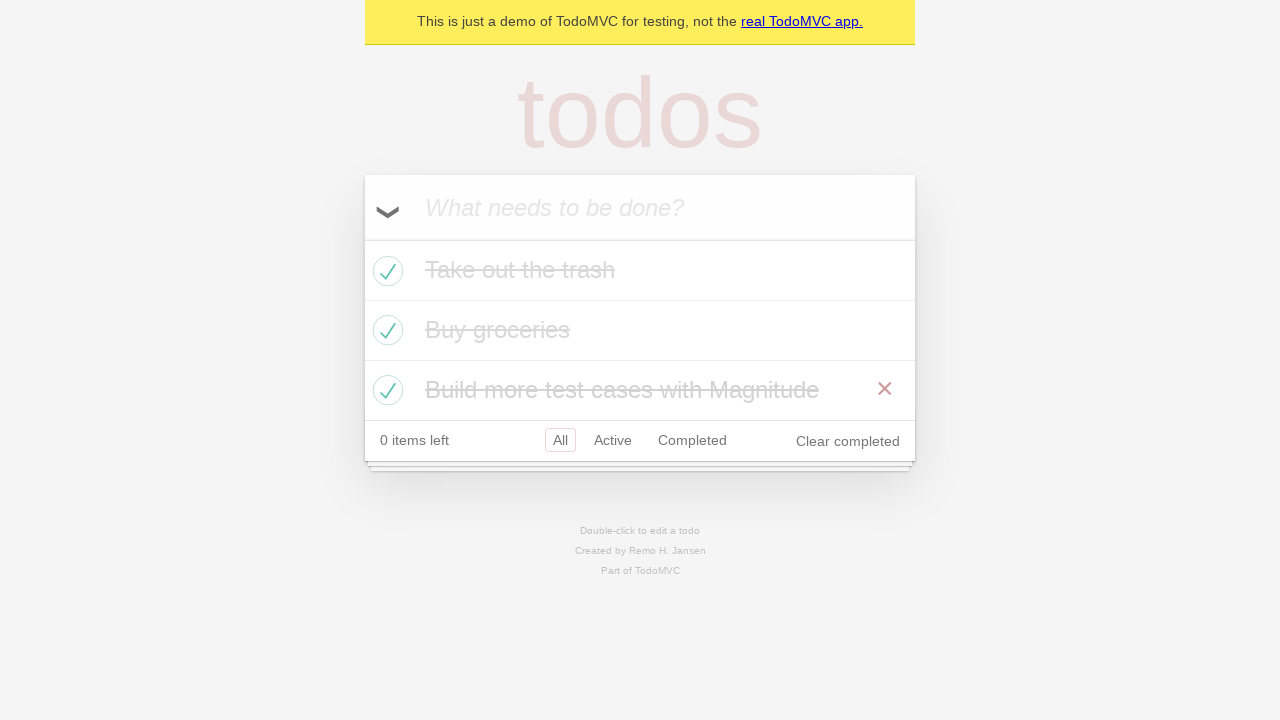

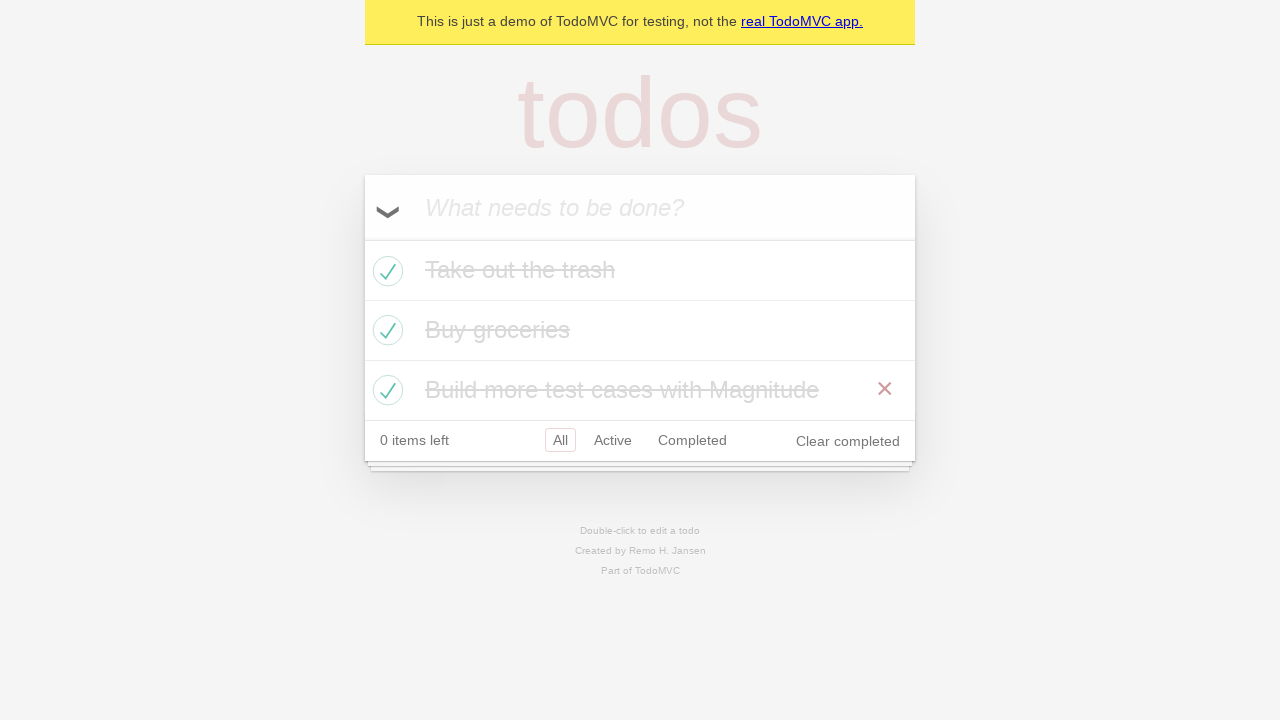